Tests JavaScript alert handling by clicking alert trigger buttons and accepting the browser alerts that appear. Tests both an immediate alert and a timer-based alert.

Starting URL: https://demoqa.com/alerts

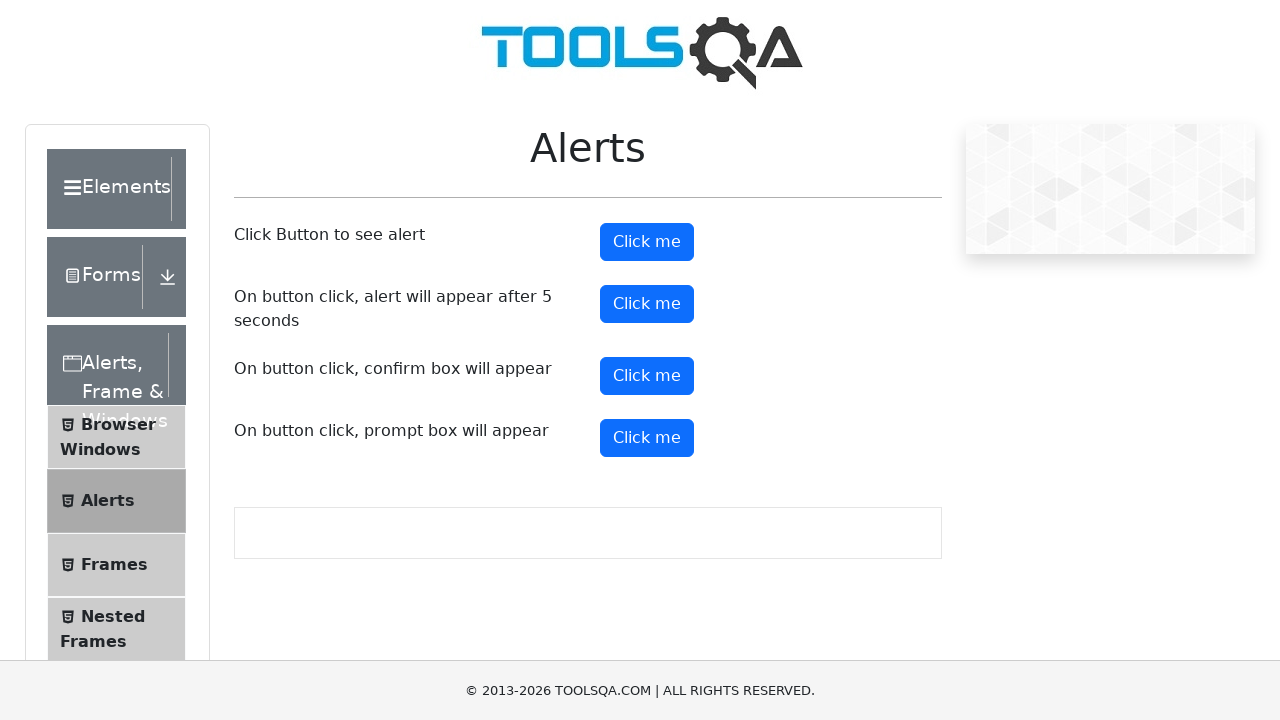

Scrolled down 500 pixels to view alert buttons
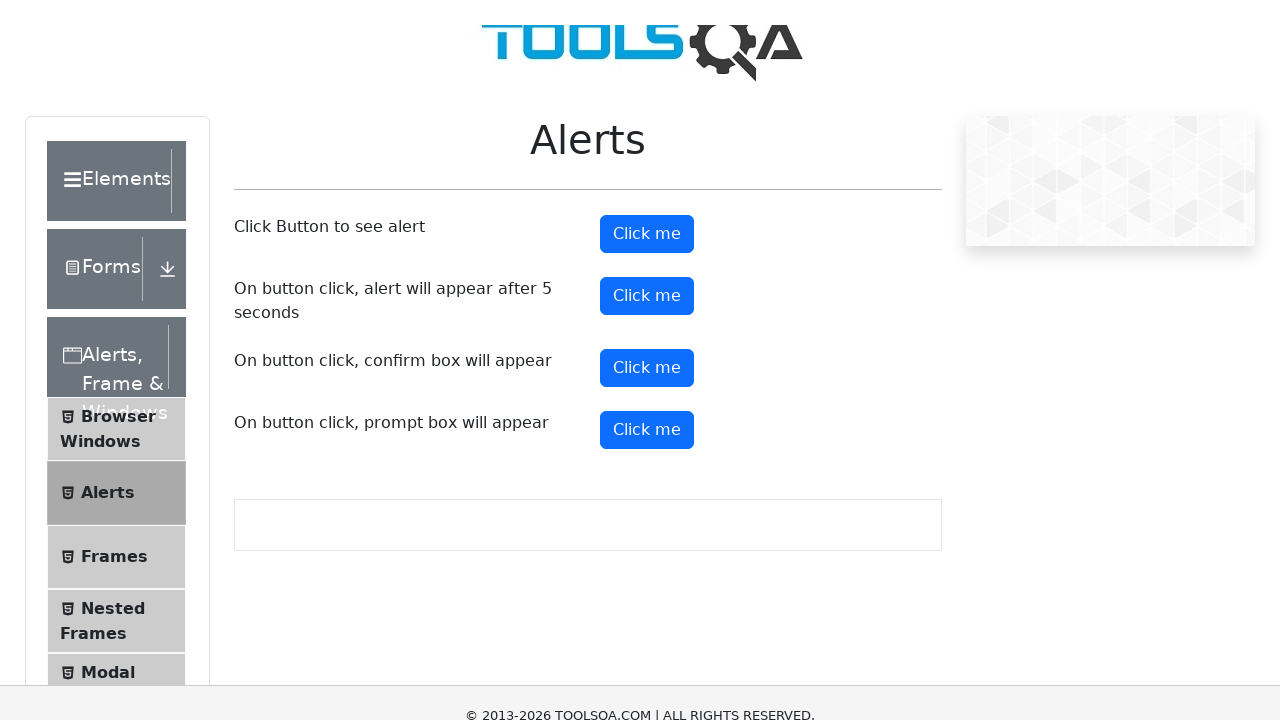

Clicked the immediate alert trigger button at (647, 242) on #alertButton
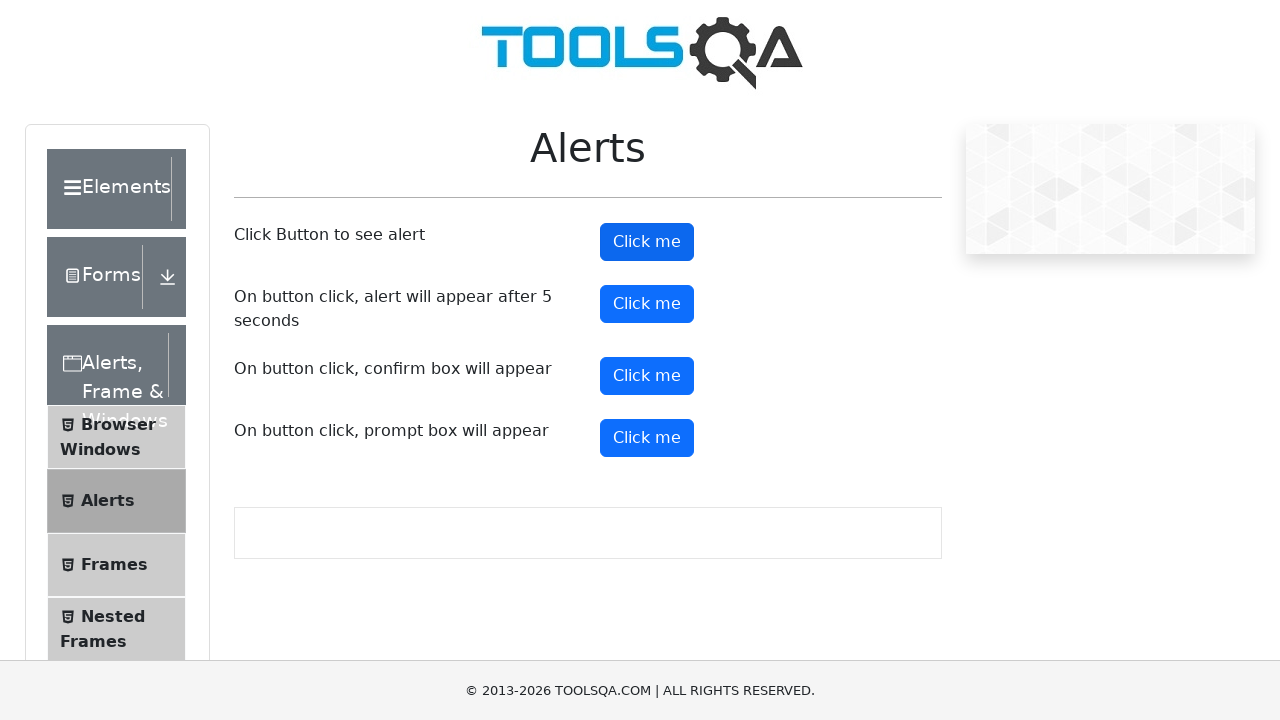

Set up dialog handler to accept alerts
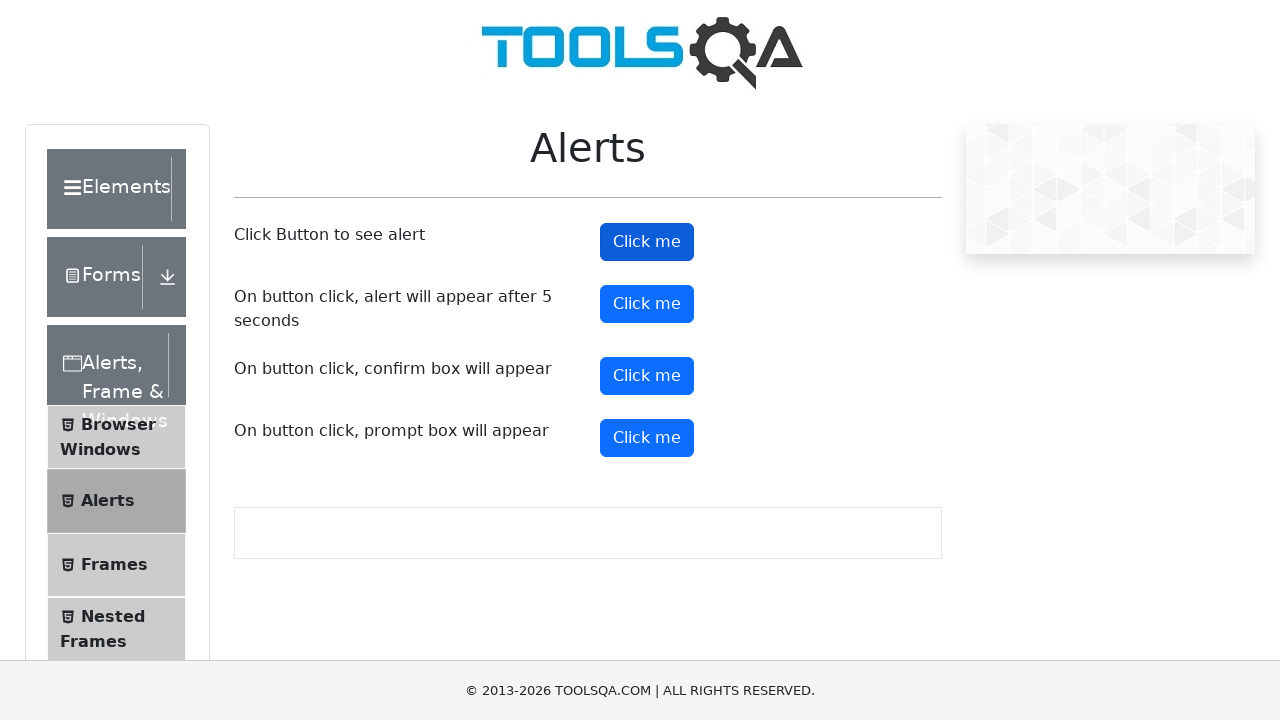

Waited 500ms for immediate alert to appear and be accepted
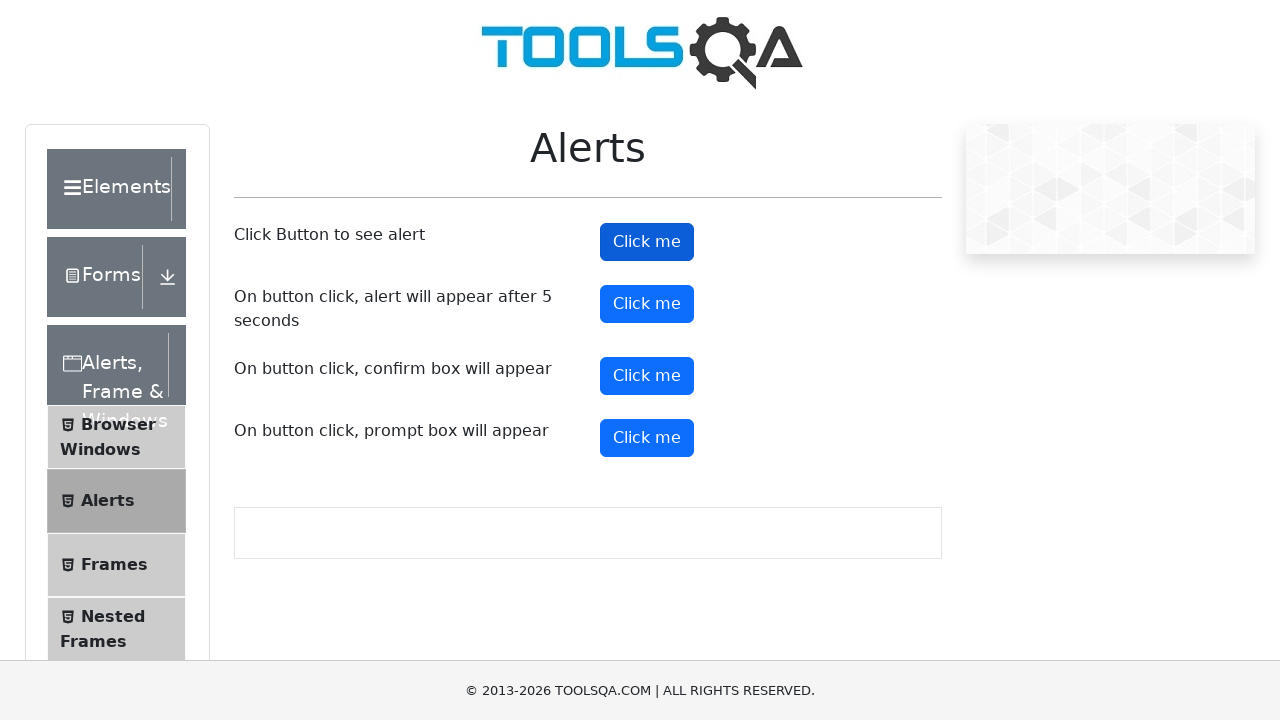

Clicked the timer-based alert trigger button at (647, 304) on #timerAlertButton
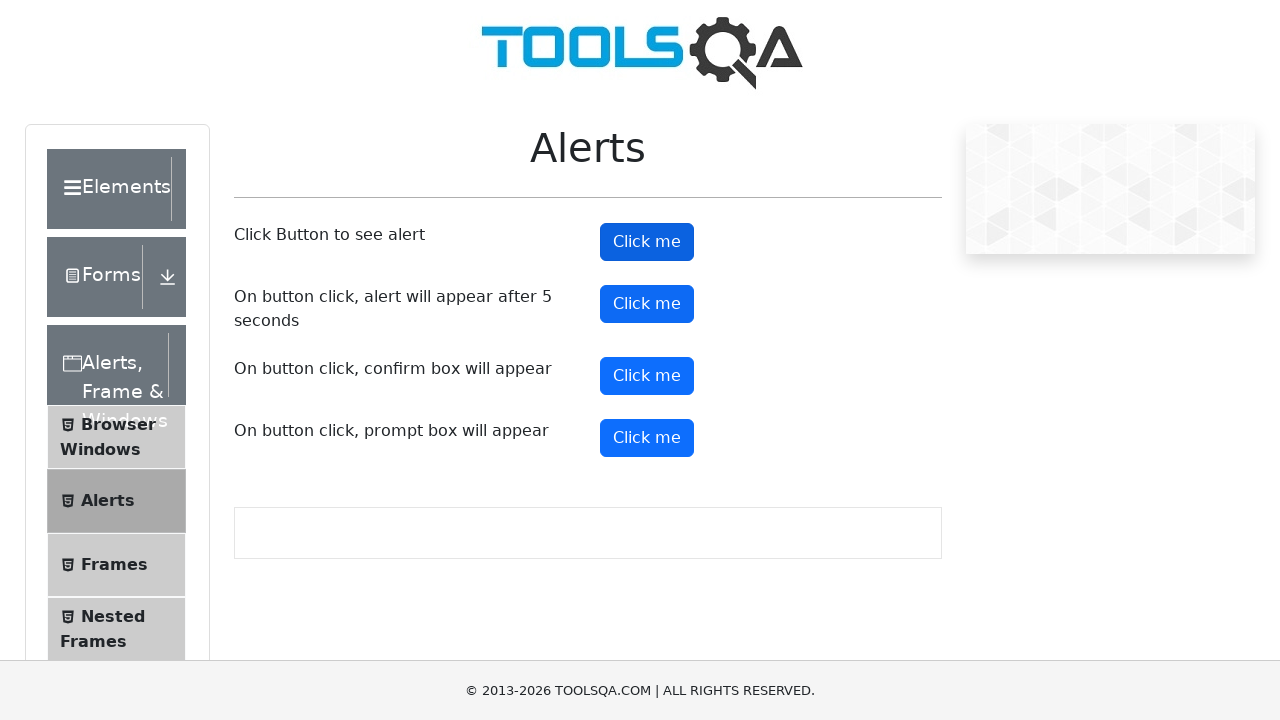

Waited 6 seconds for timer-based alert to appear and be accepted
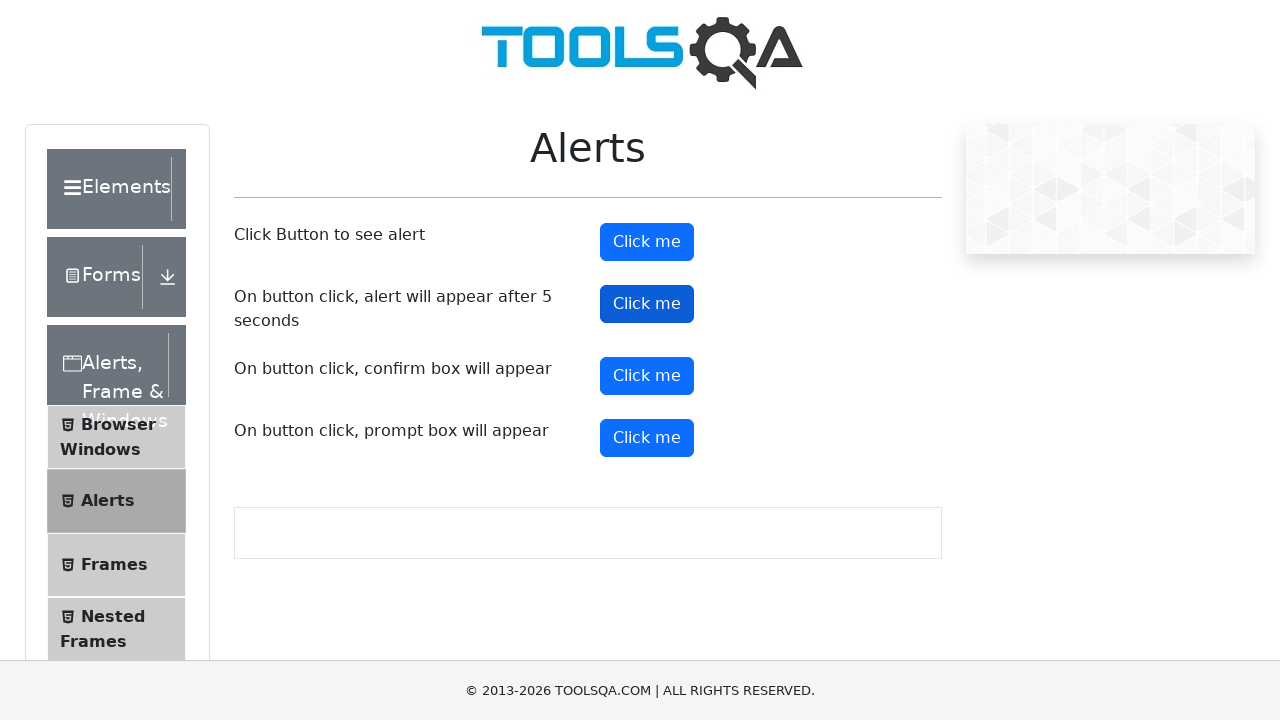

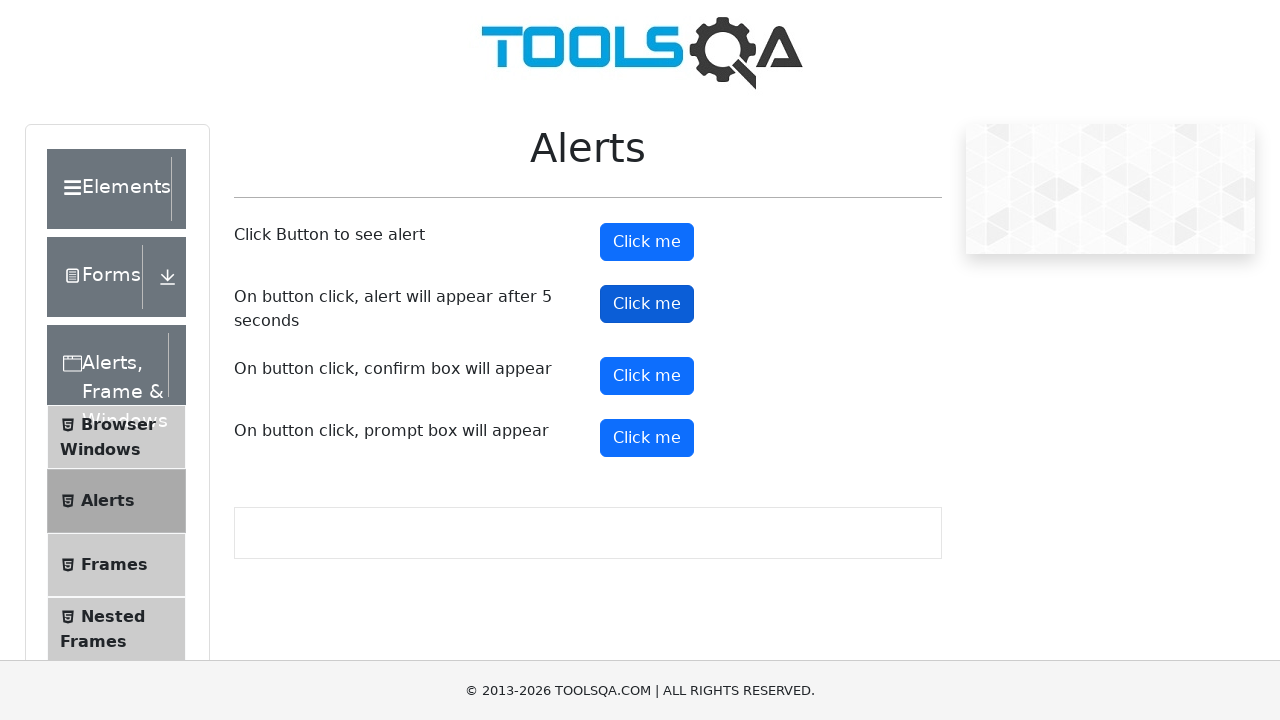